Full test flow: clicks Start button, waits for loading bar to appear then disappear, and verifies Hello World text is displayed.

Starting URL: https://the-internet.herokuapp.com/dynamic_loading/2

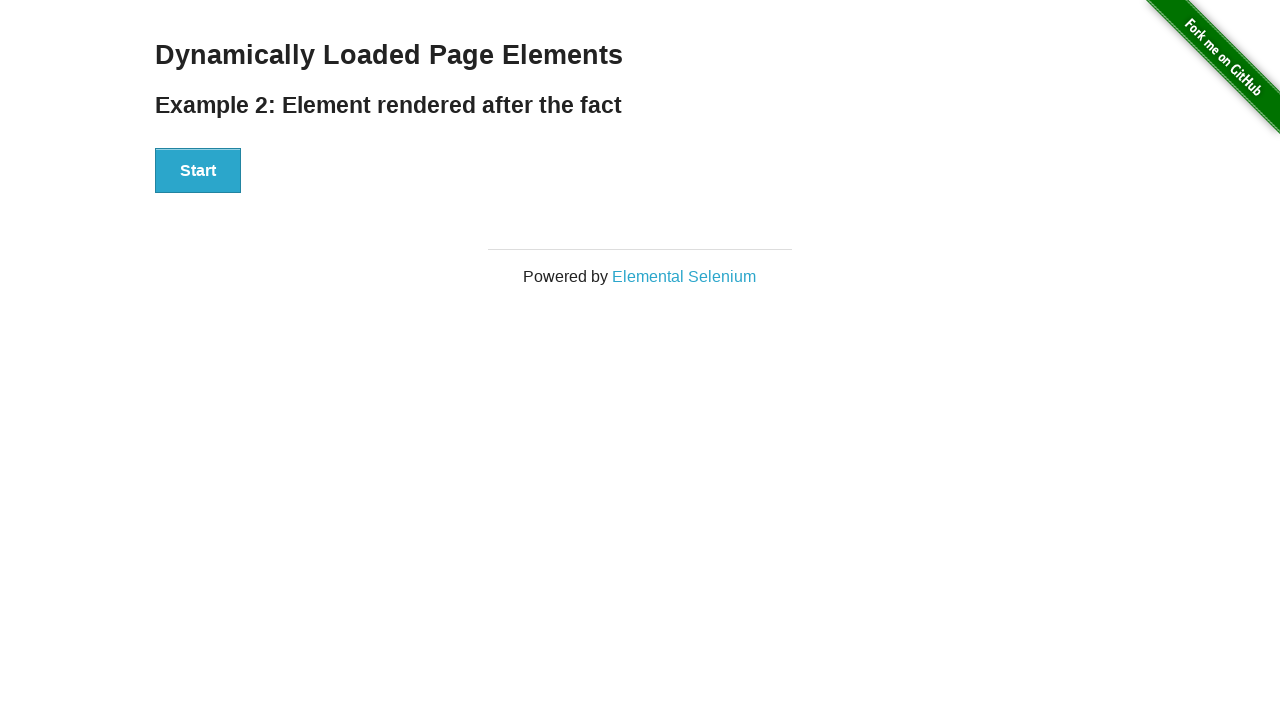

Clicked Start button at (198, 171) on xpath=//button[text()='Start']
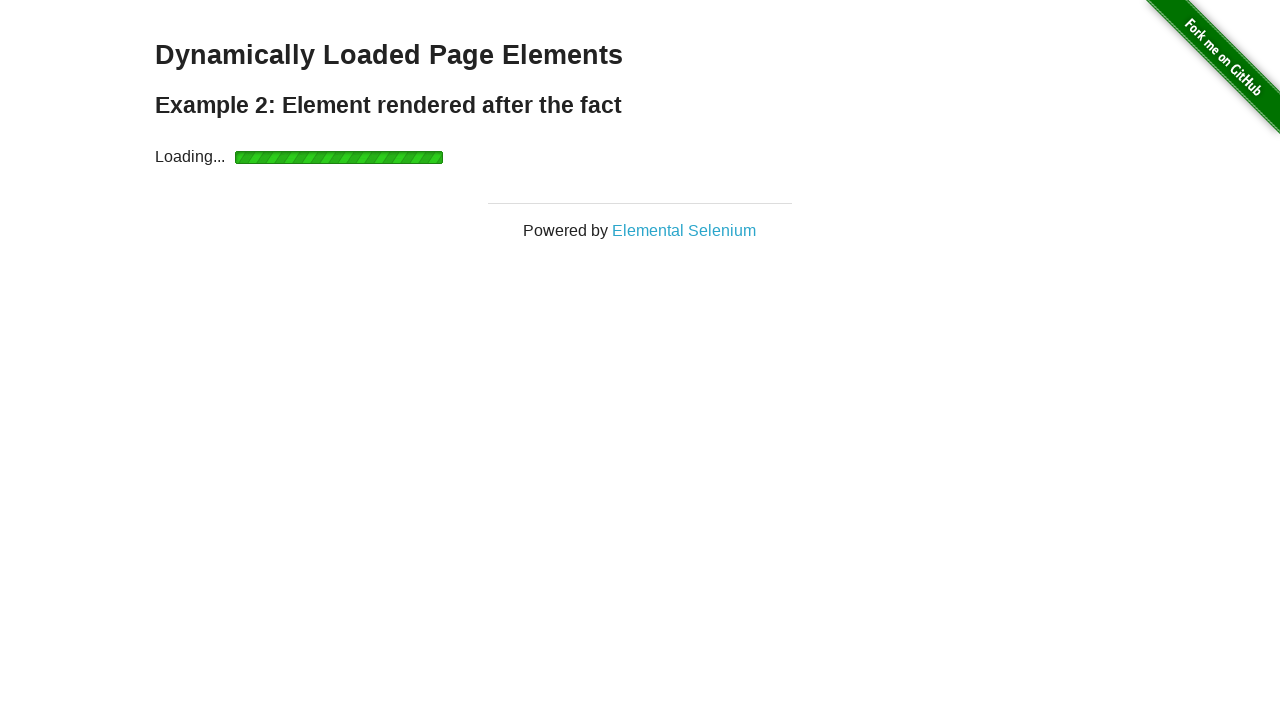

Loading bar appeared
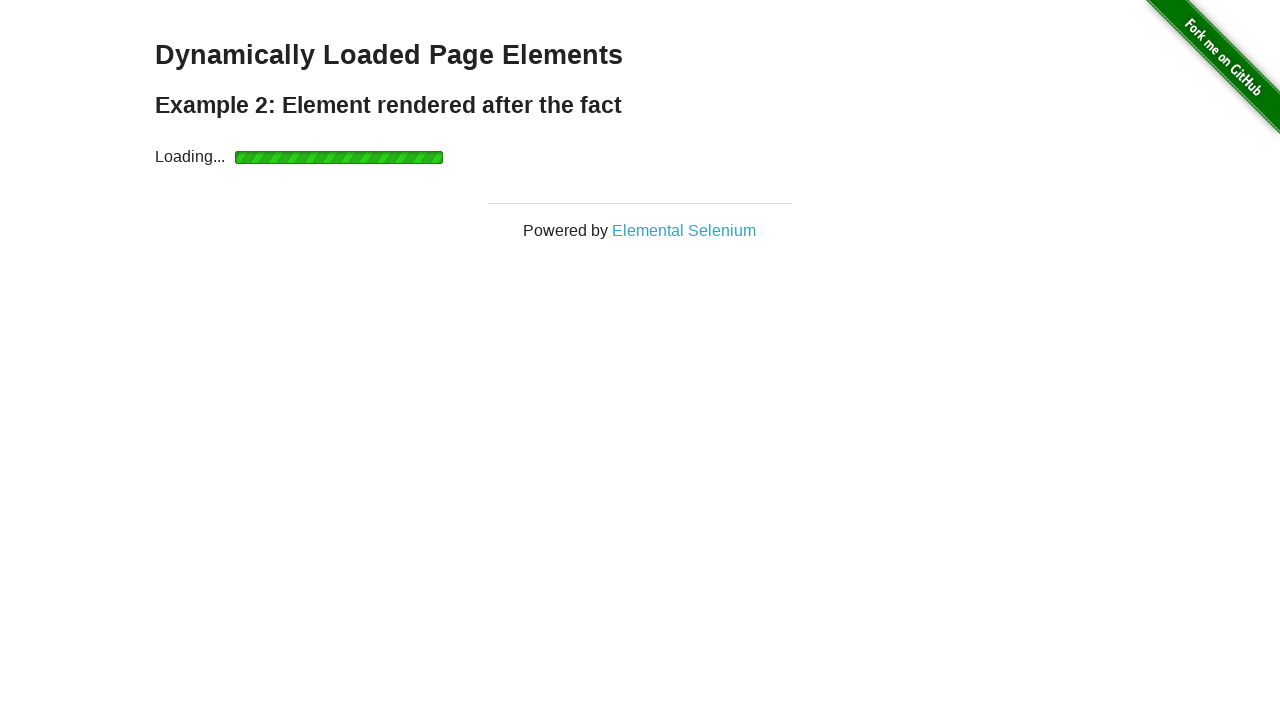

Loading bar disappeared
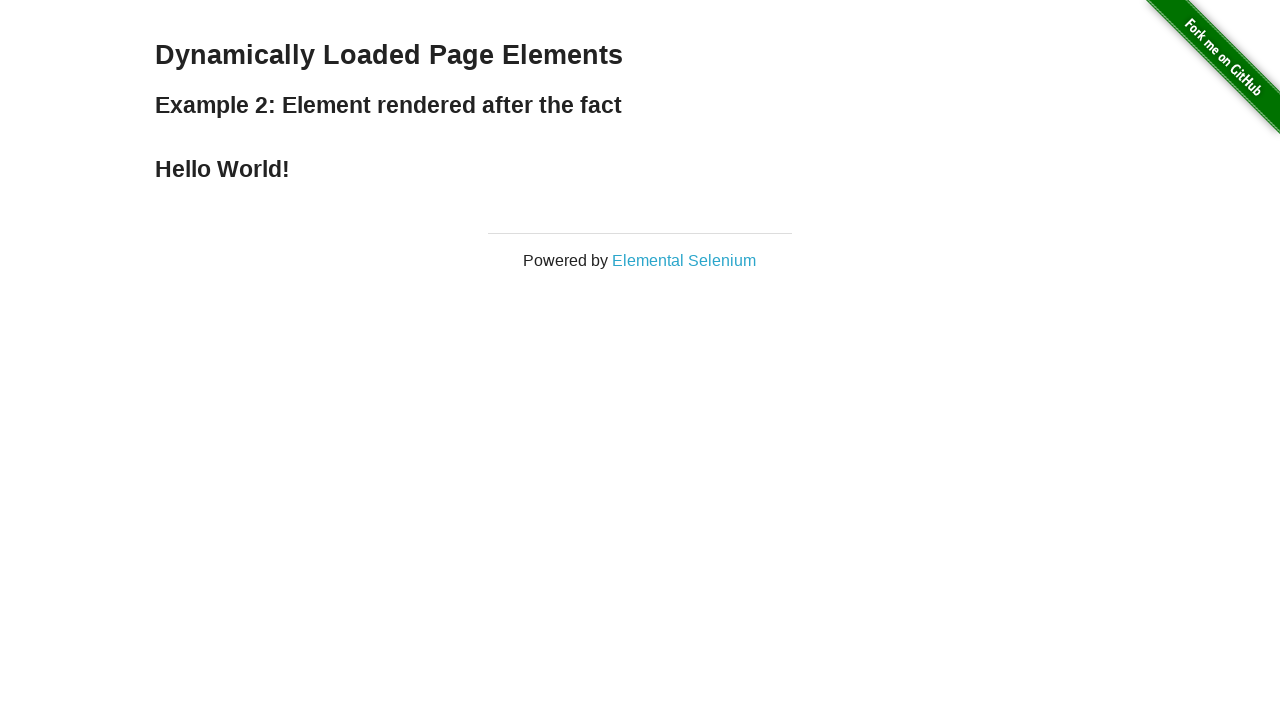

Located Hello World text element
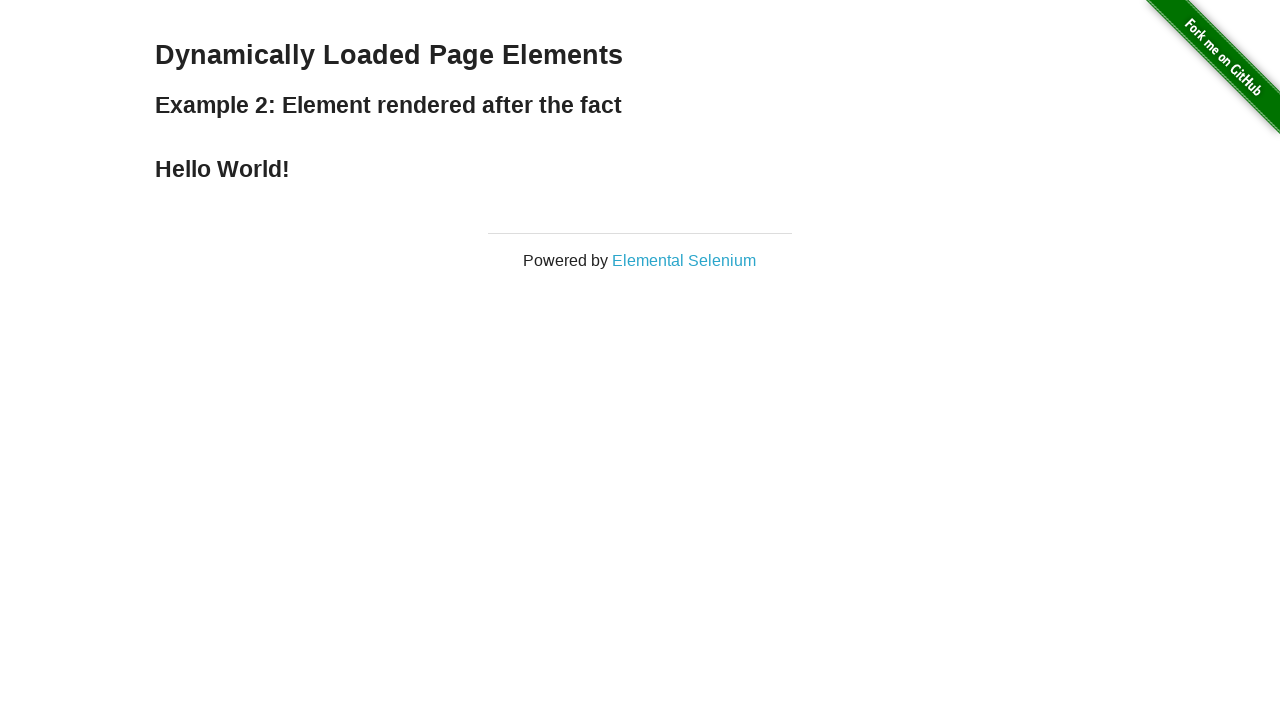

Verified Hello World text is displayed
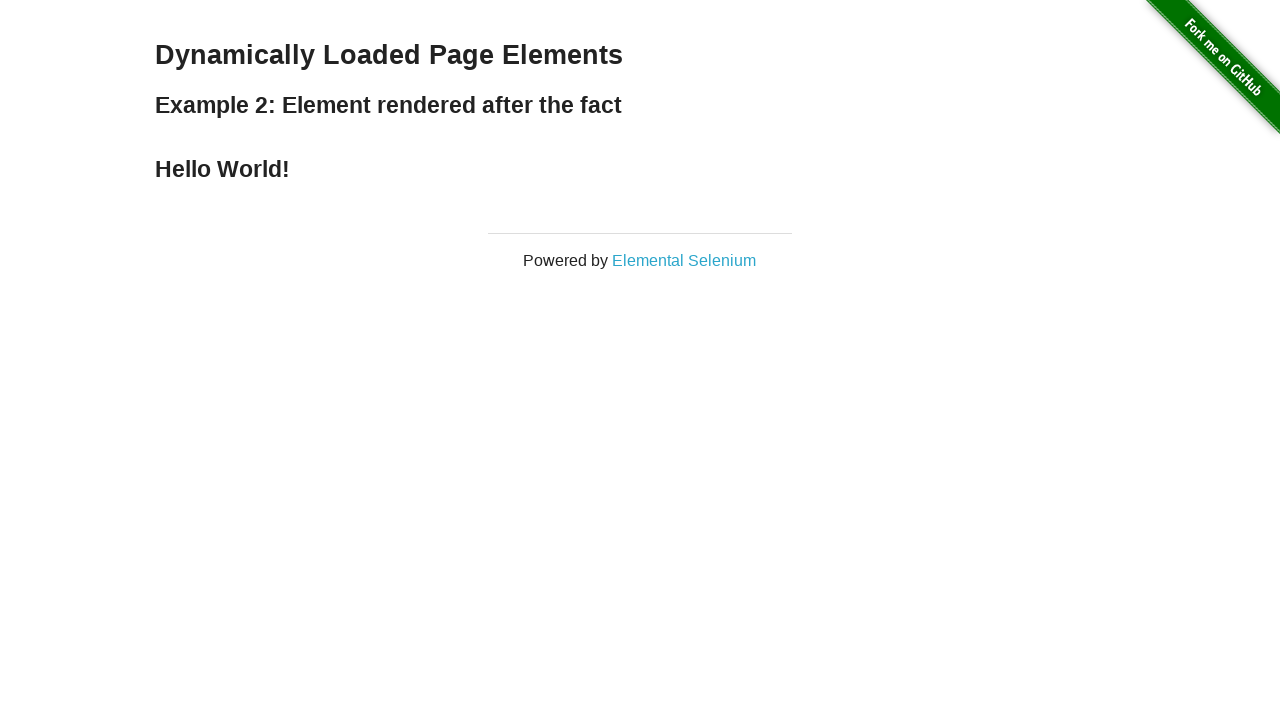

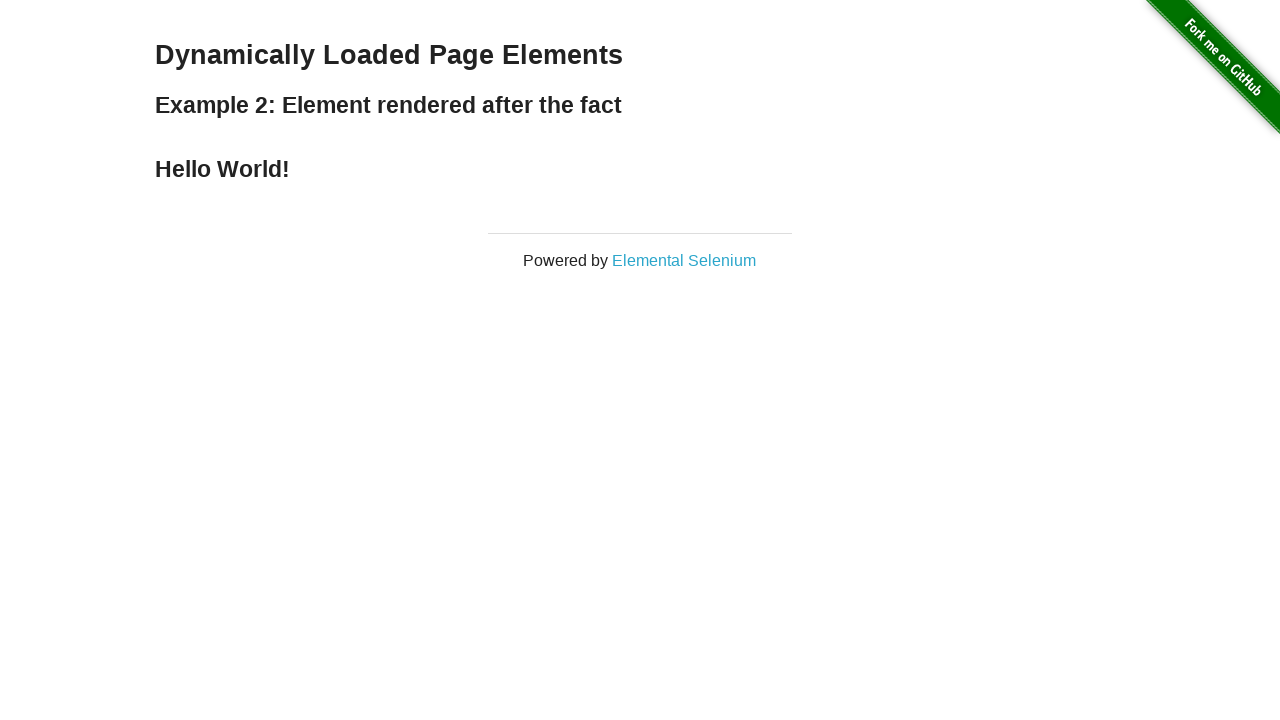